Tests ID locator by clicking on a link element using its ID selector

Starting URL: http://omayo.blogspot.com

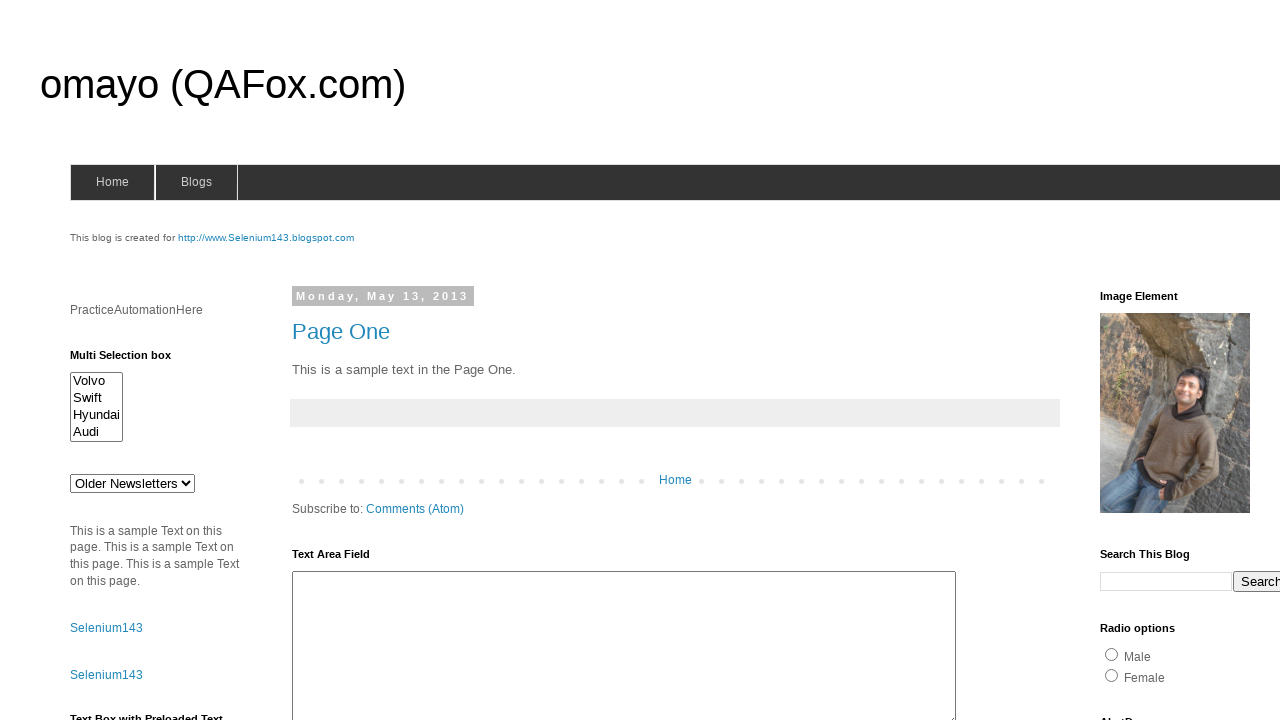

Navigated to http://omayo.blogspot.com
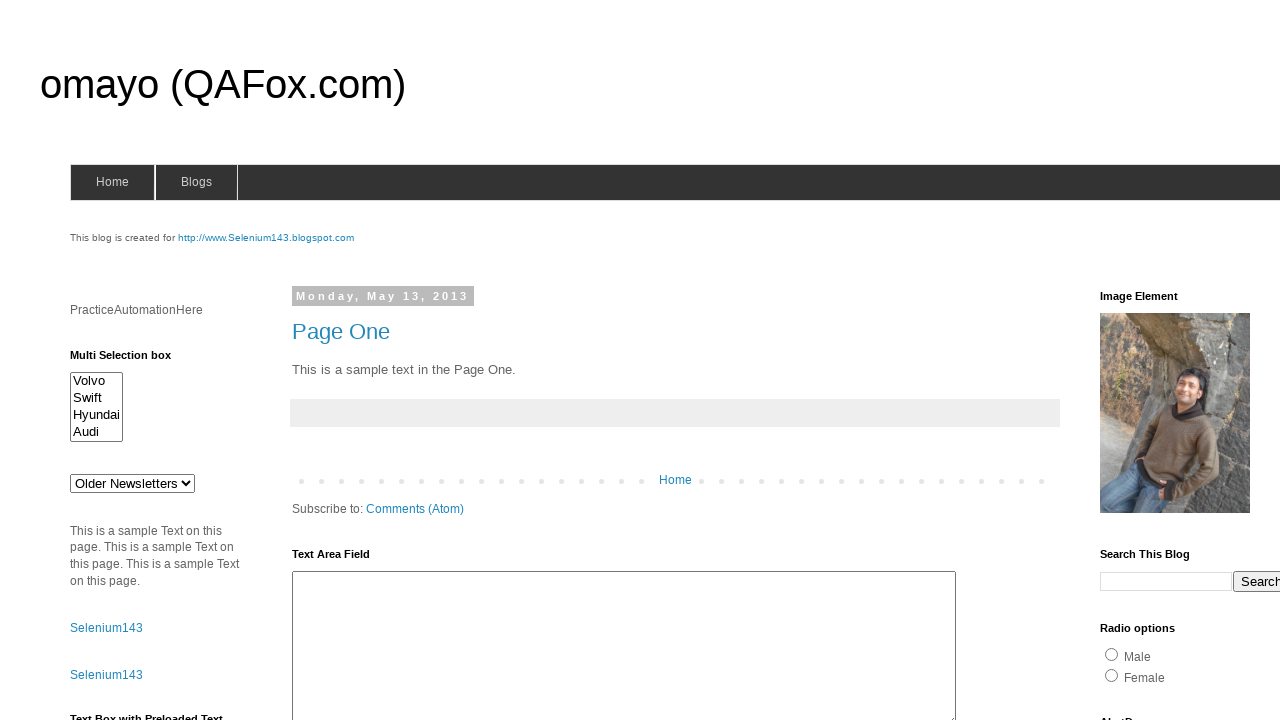

Clicked on element with ID 'selenium143' at (266, 238) on #selenium143
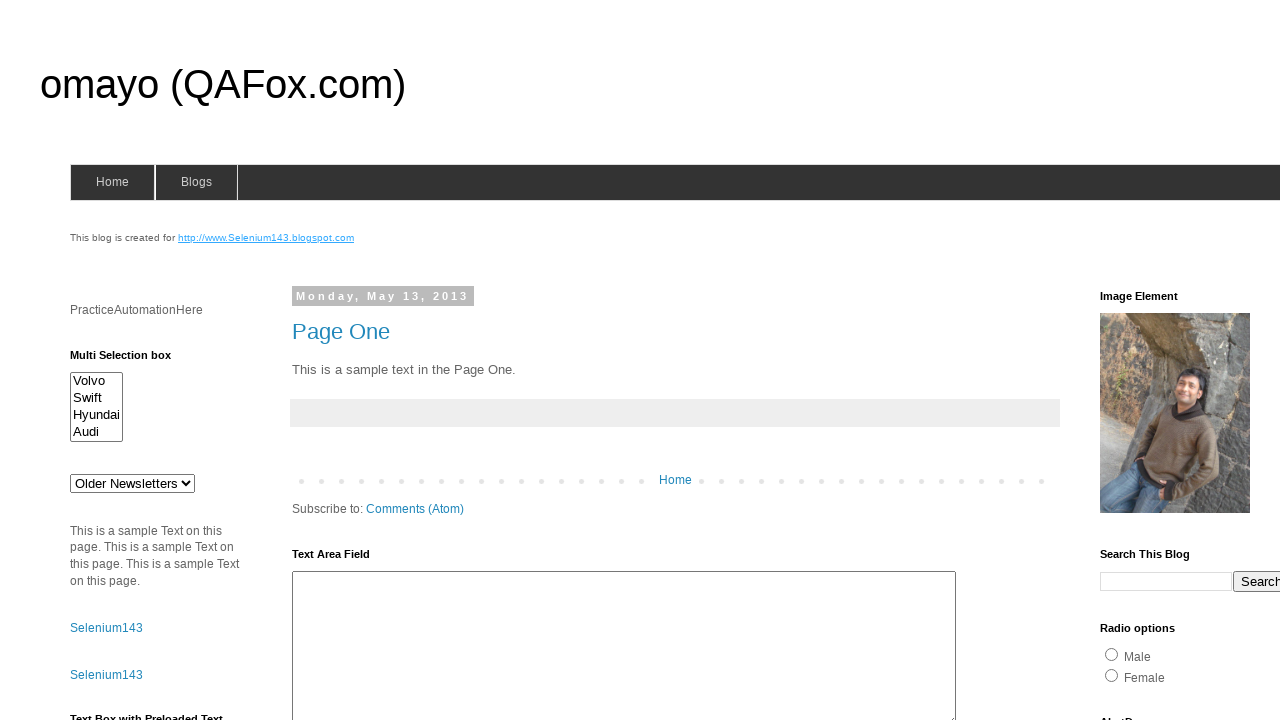

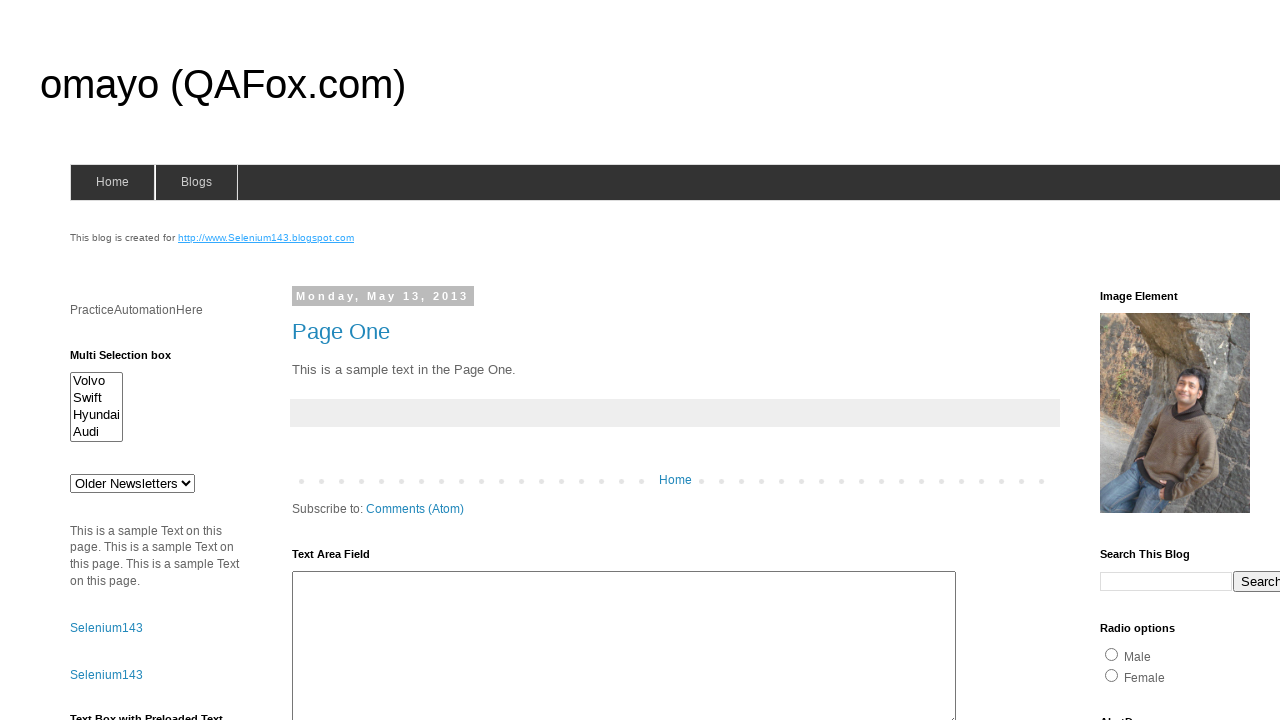